Opens the Coolblue website homepage and waits for it to load. The script demonstrates a timing issue example but only contains the initial navigation with no further interactions implemented.

Starting URL: https://www.coolblue.nl

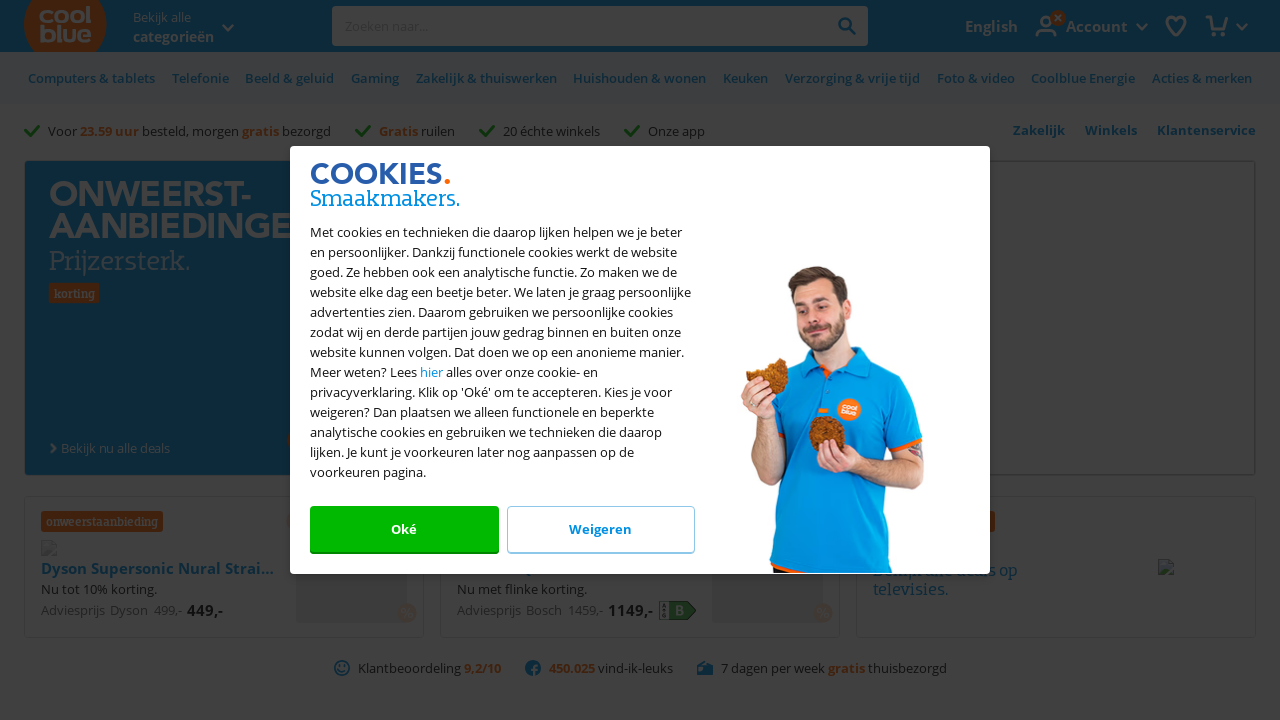

Navigated to Coolblue homepage
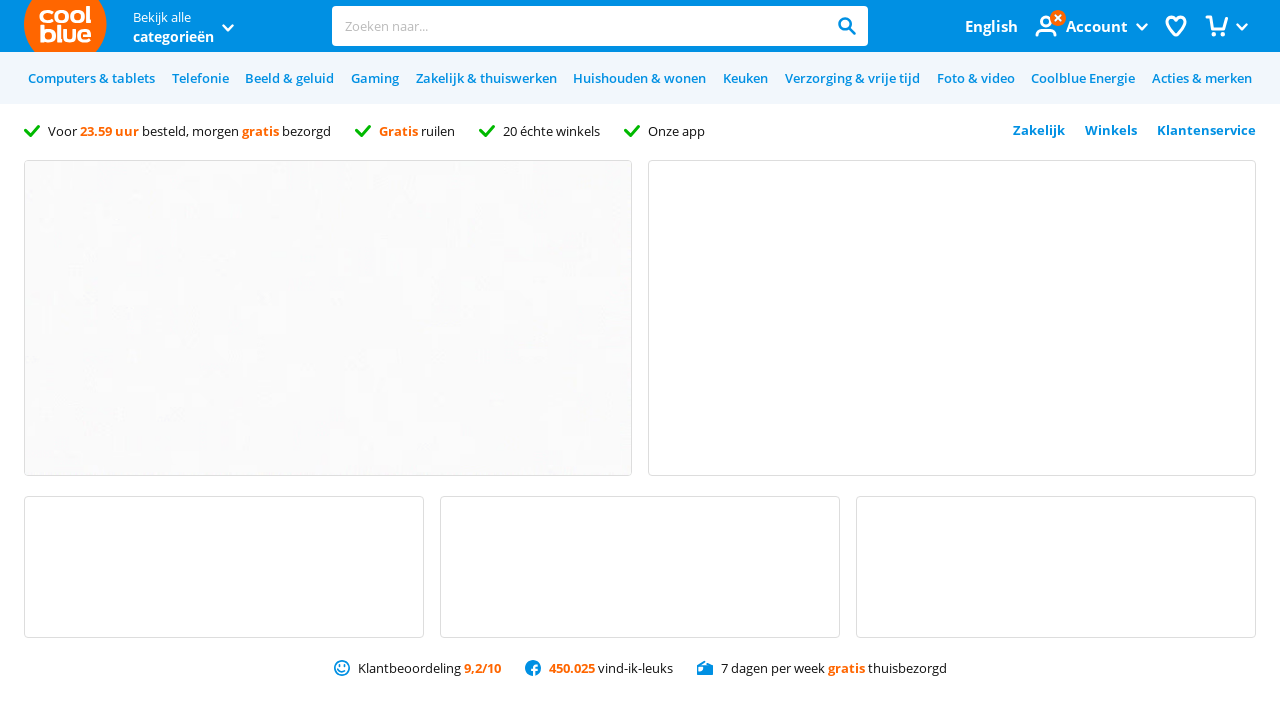

Page DOM content loaded
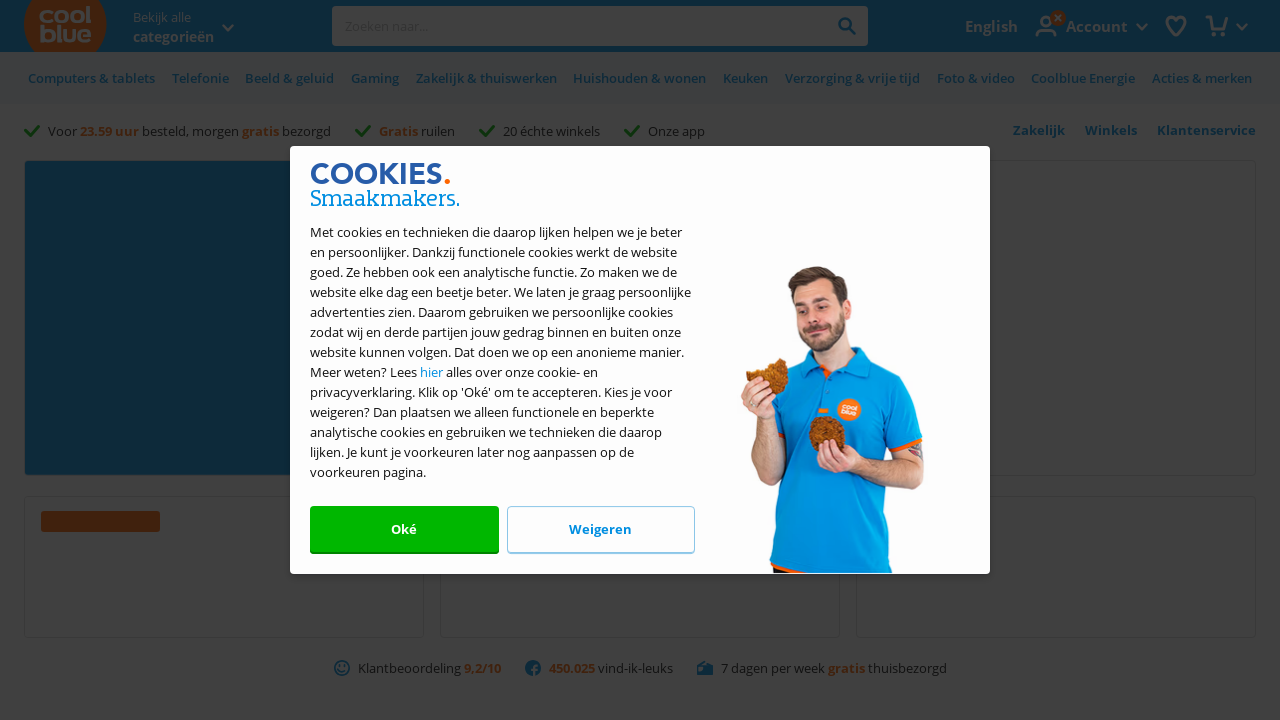

Body element found - homepage fully loaded
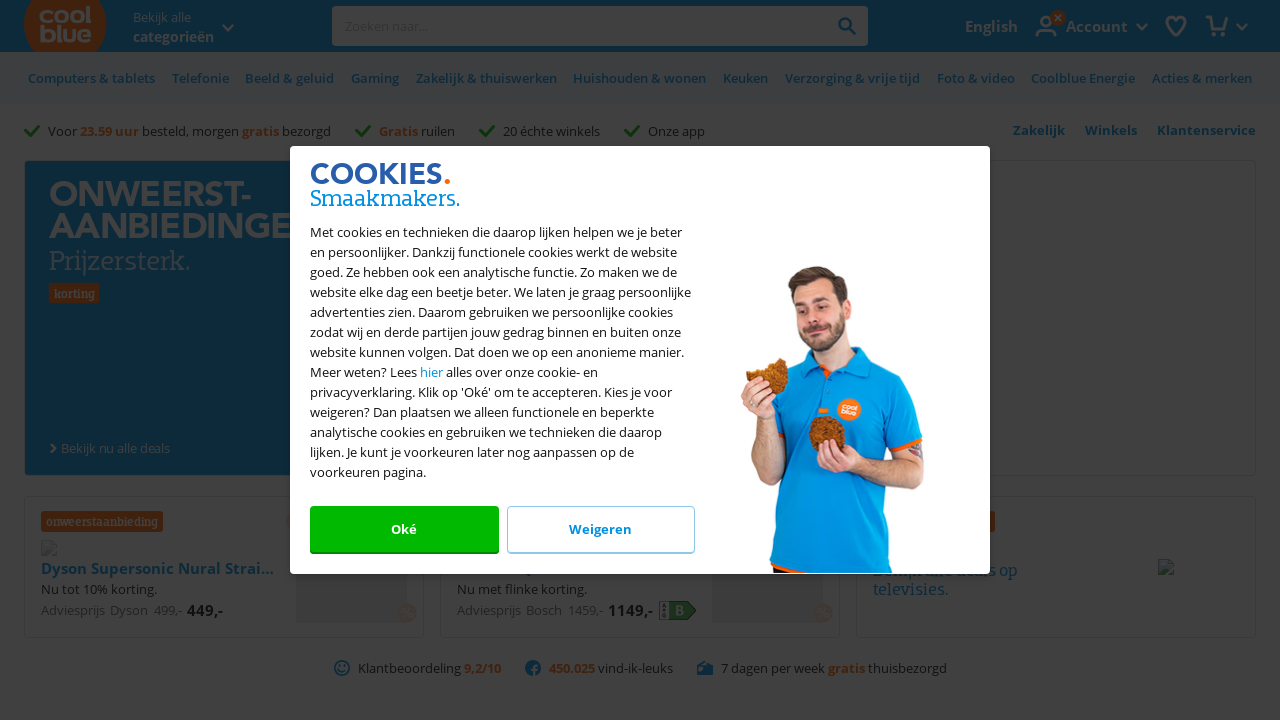

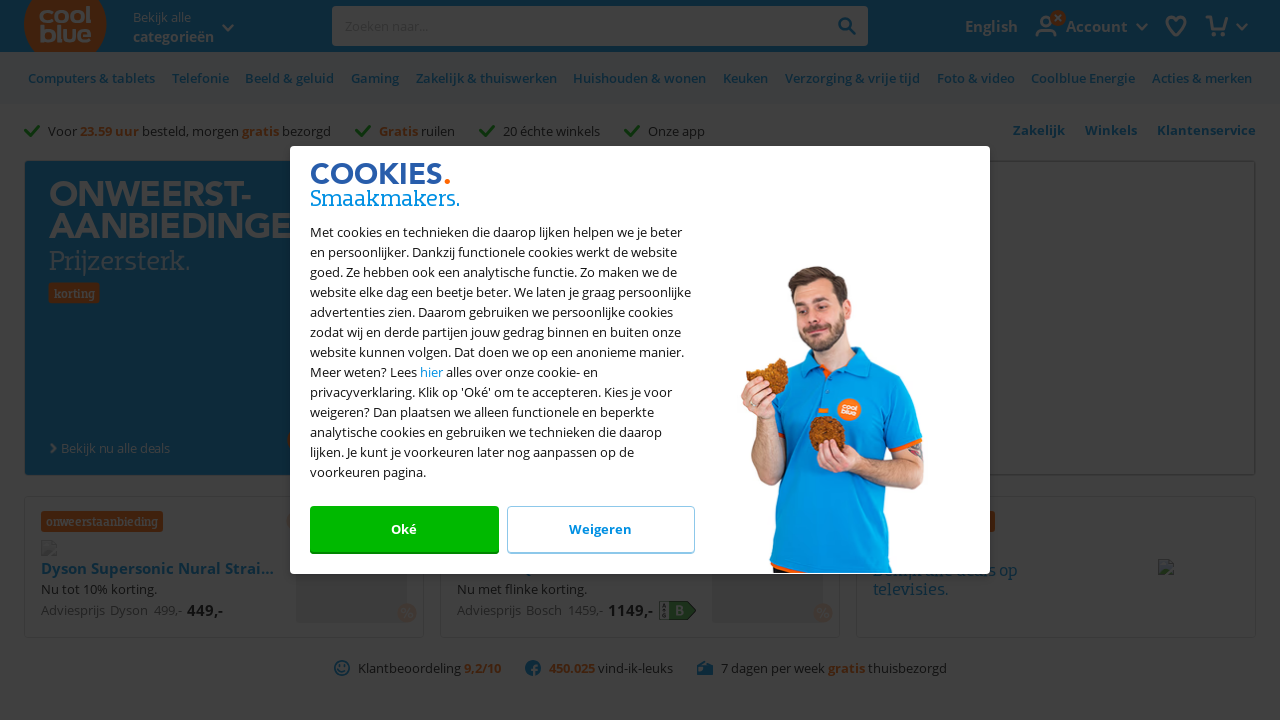